Tests unchecking checkboxes by iterating through all checkbox inputs on the page and clicking any that are currently selected/checked to uncheck them.

Starting URL: http://the-internet.herokuapp.com/checkboxes

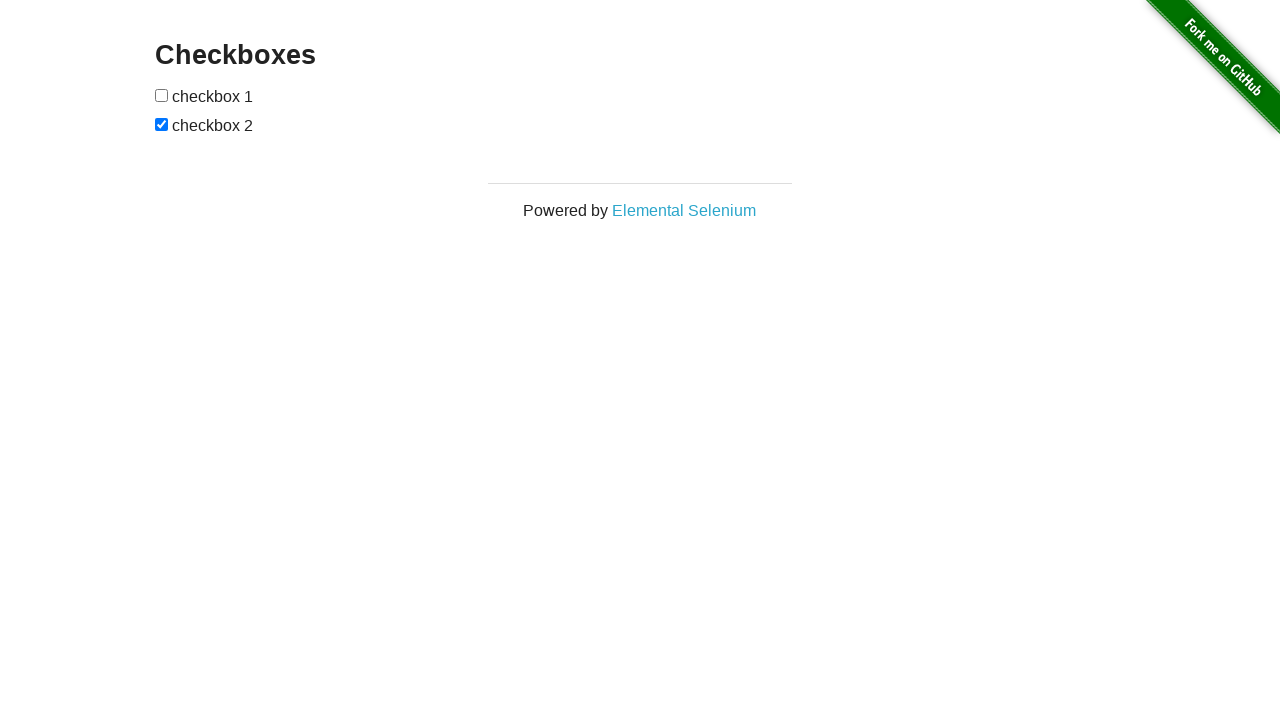

Waited for checkboxes to load on the page
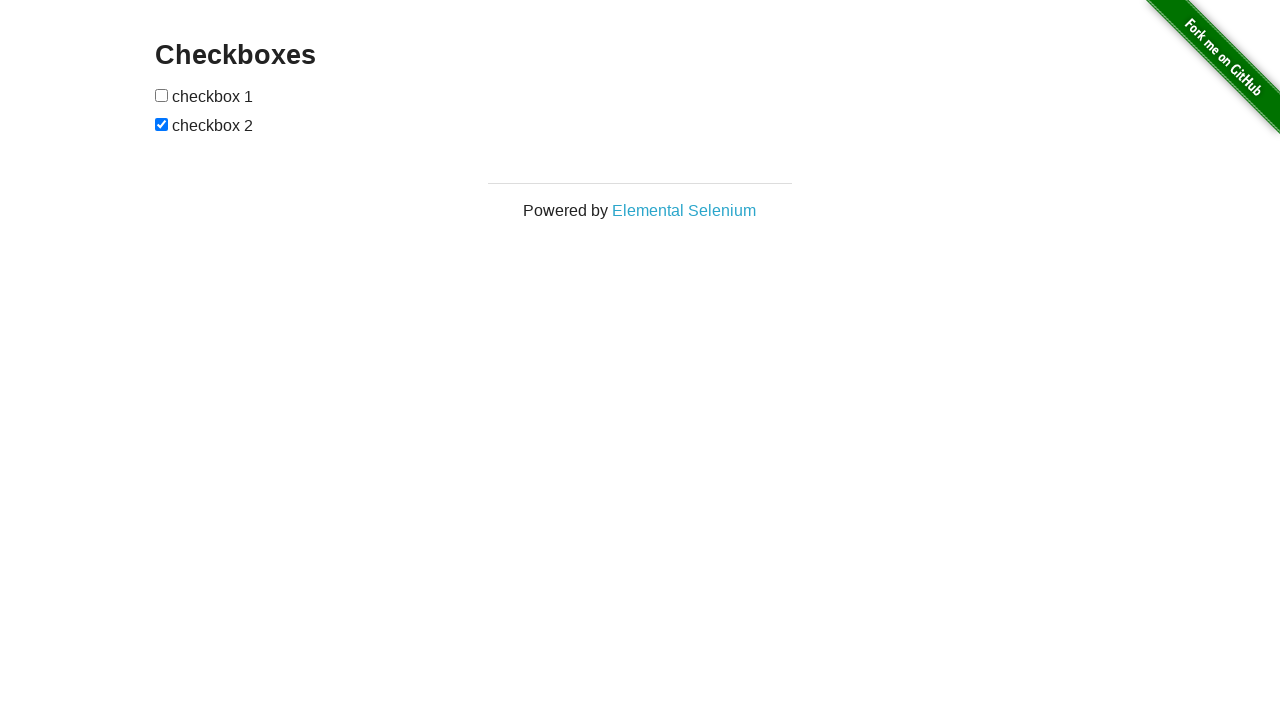

Located all checkbox input elements
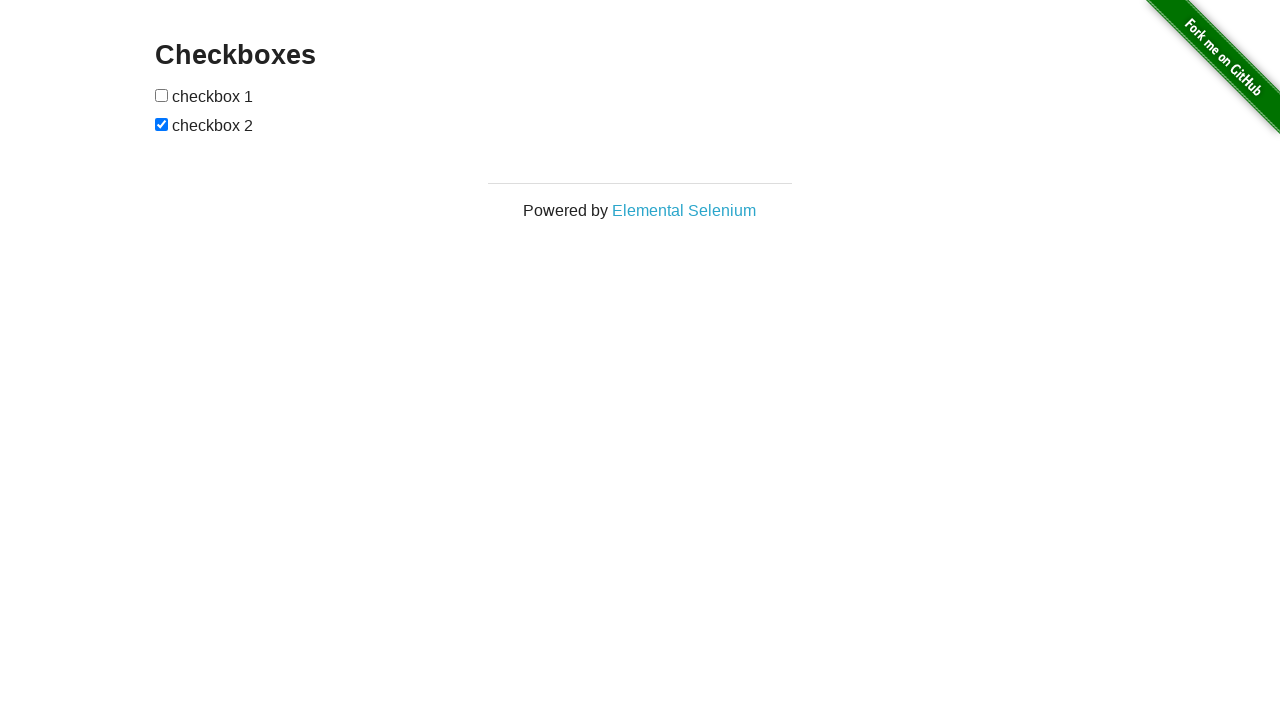

Found 2 checkboxes on the page
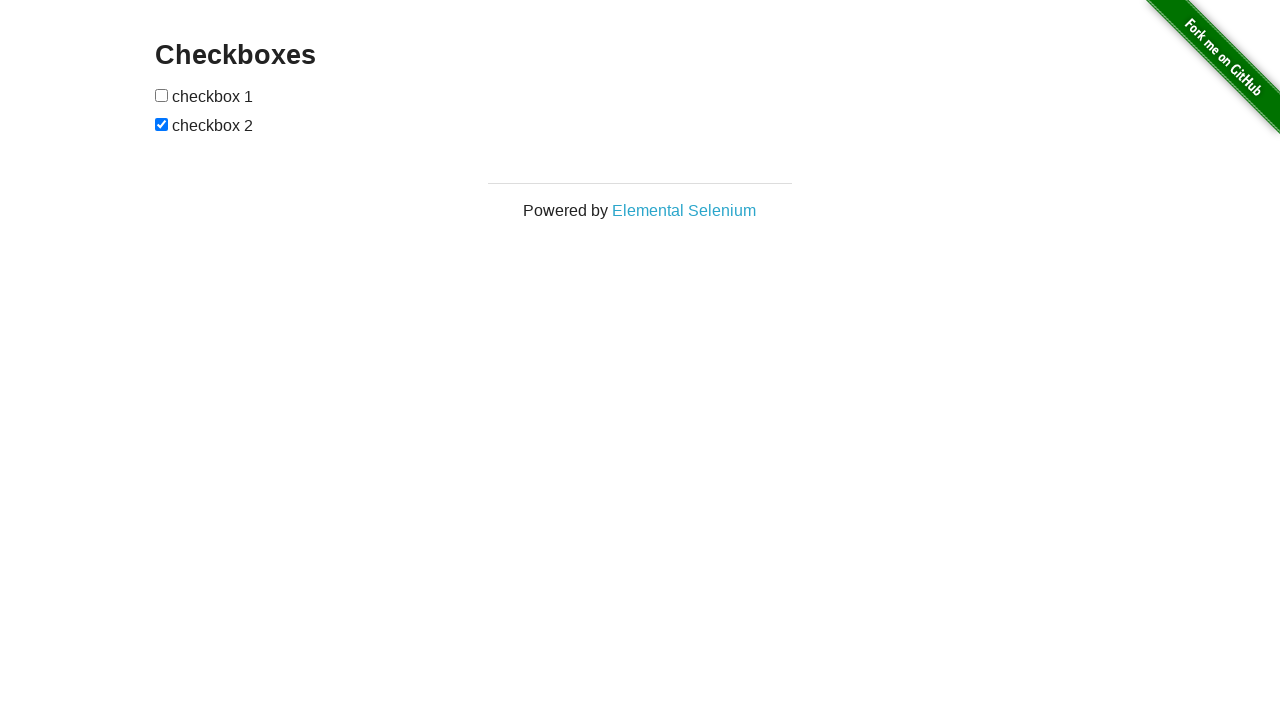

Retrieved checkbox at index 0
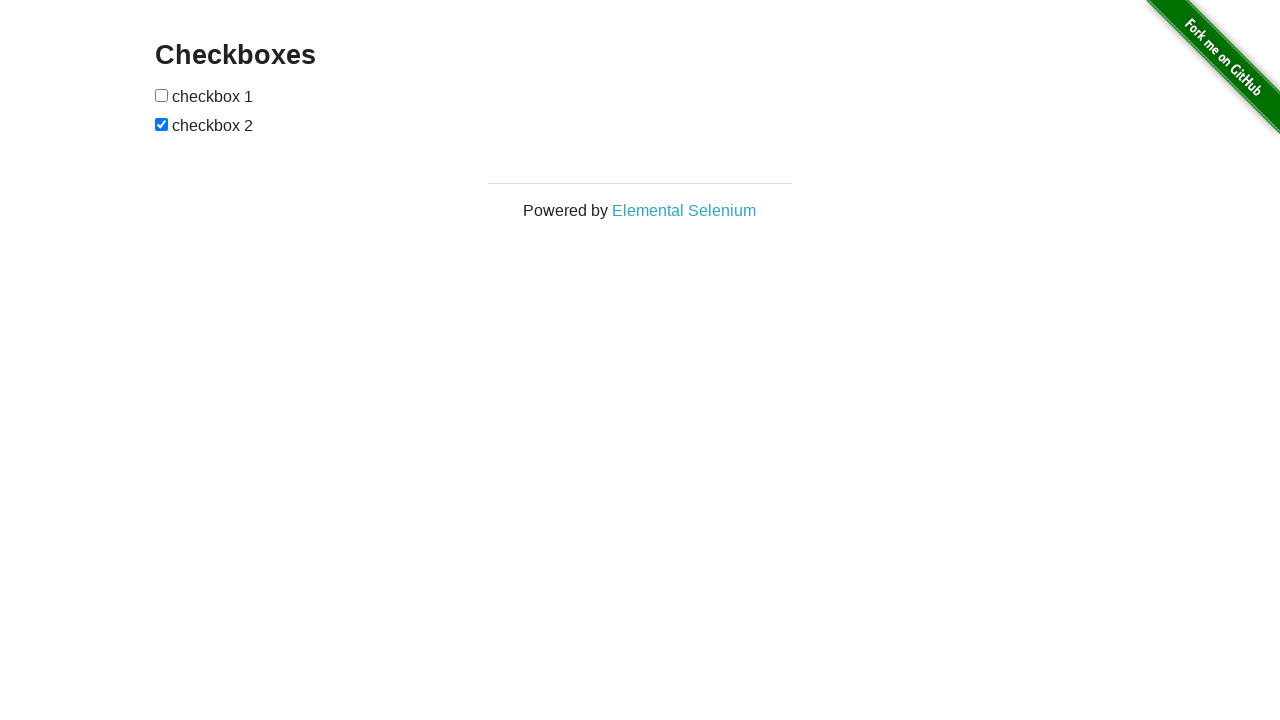

Retrieved checkbox at index 1
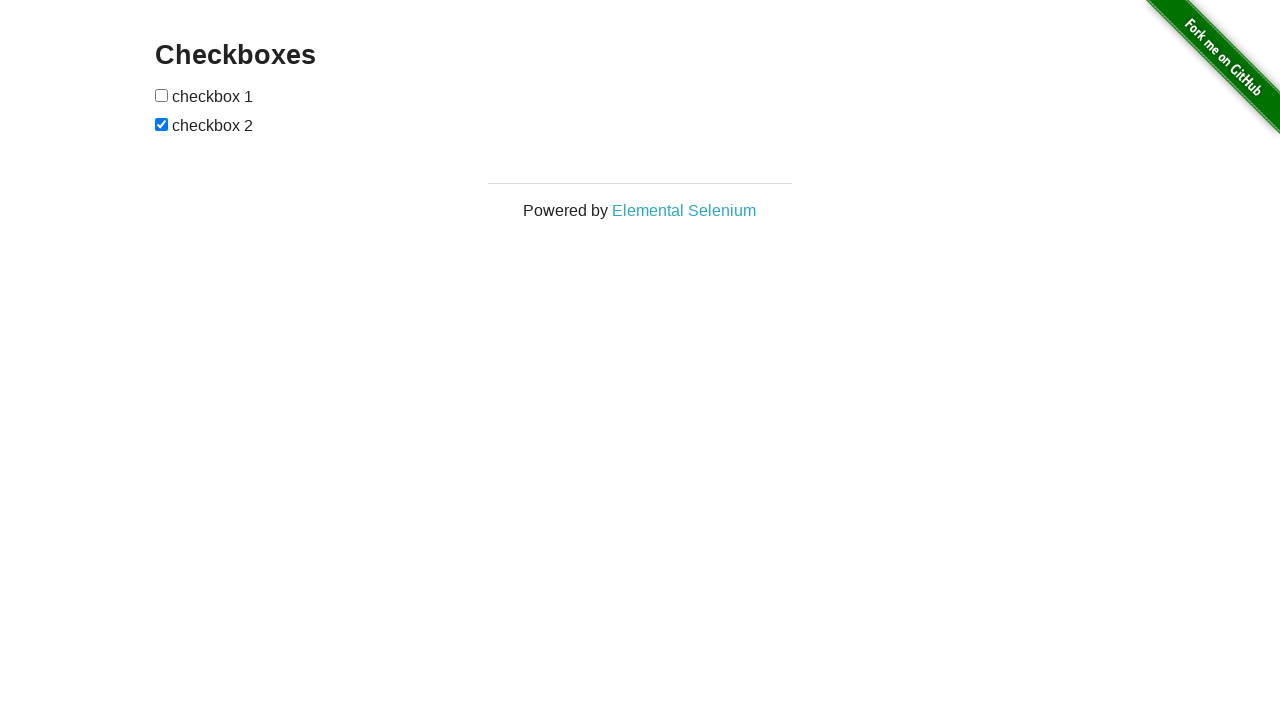

Unchecked checkbox at index 1 at (162, 124) on input[type='checkbox'] >> nth=1
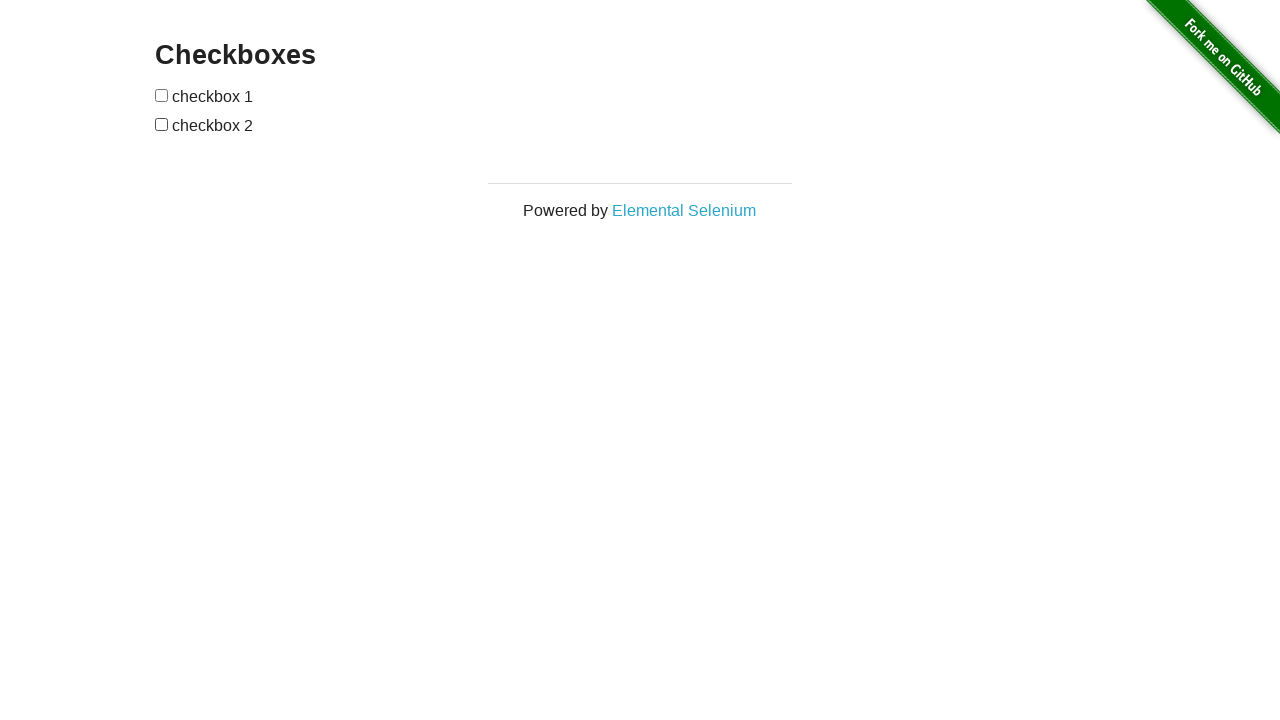

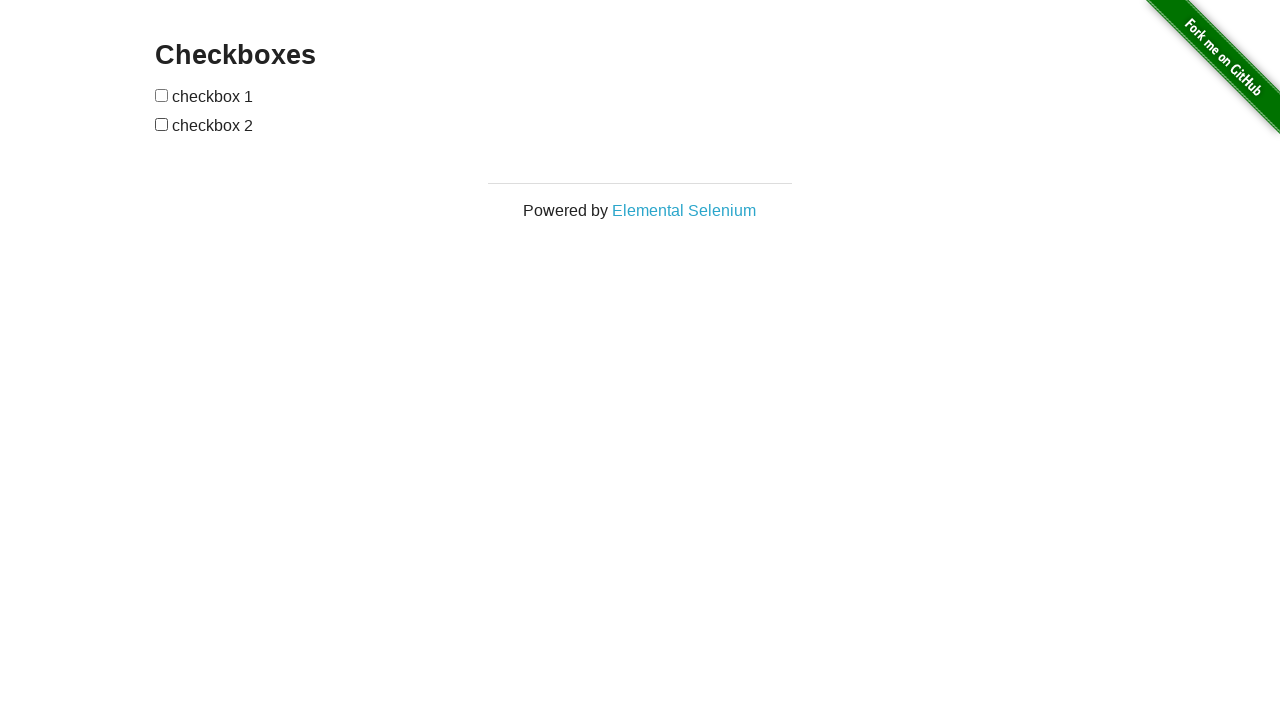